Tests the vehicle selector by validating browse parts button is disabled until vehicle details are selected, then selects year and make from dropdowns

Starting URL: https://www.partsource.ca/

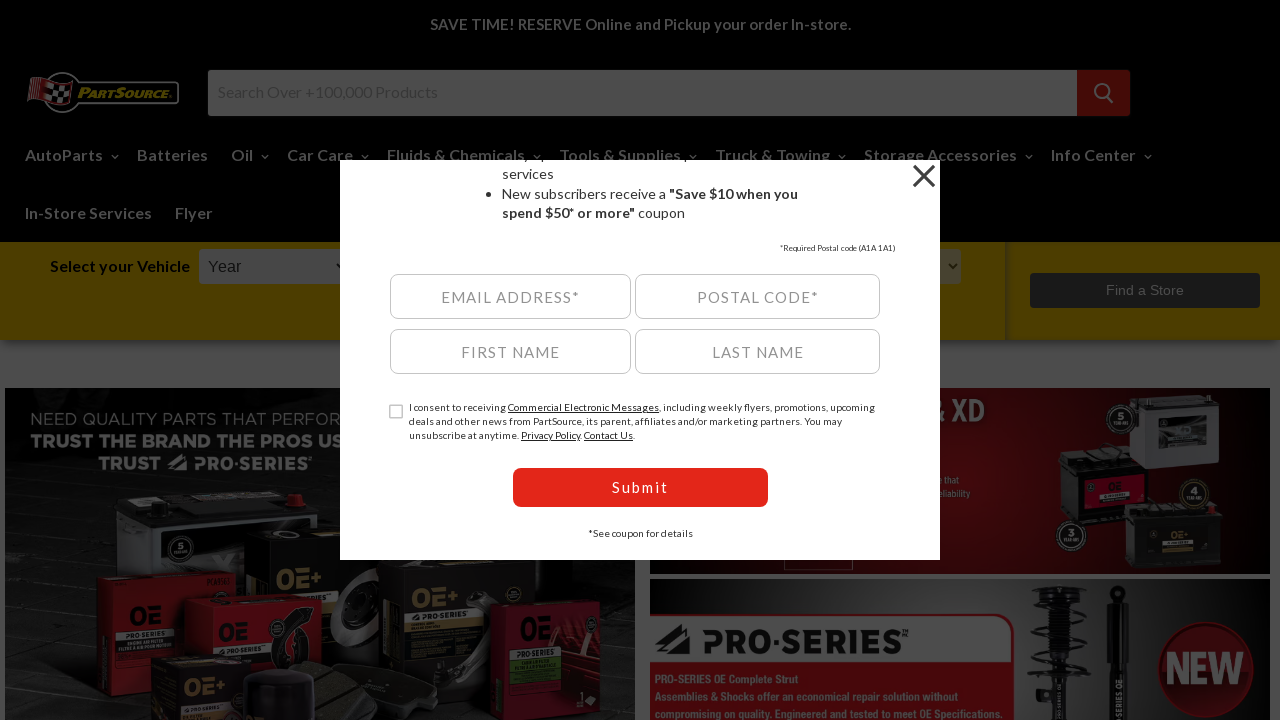

Waited for browse parts button to load
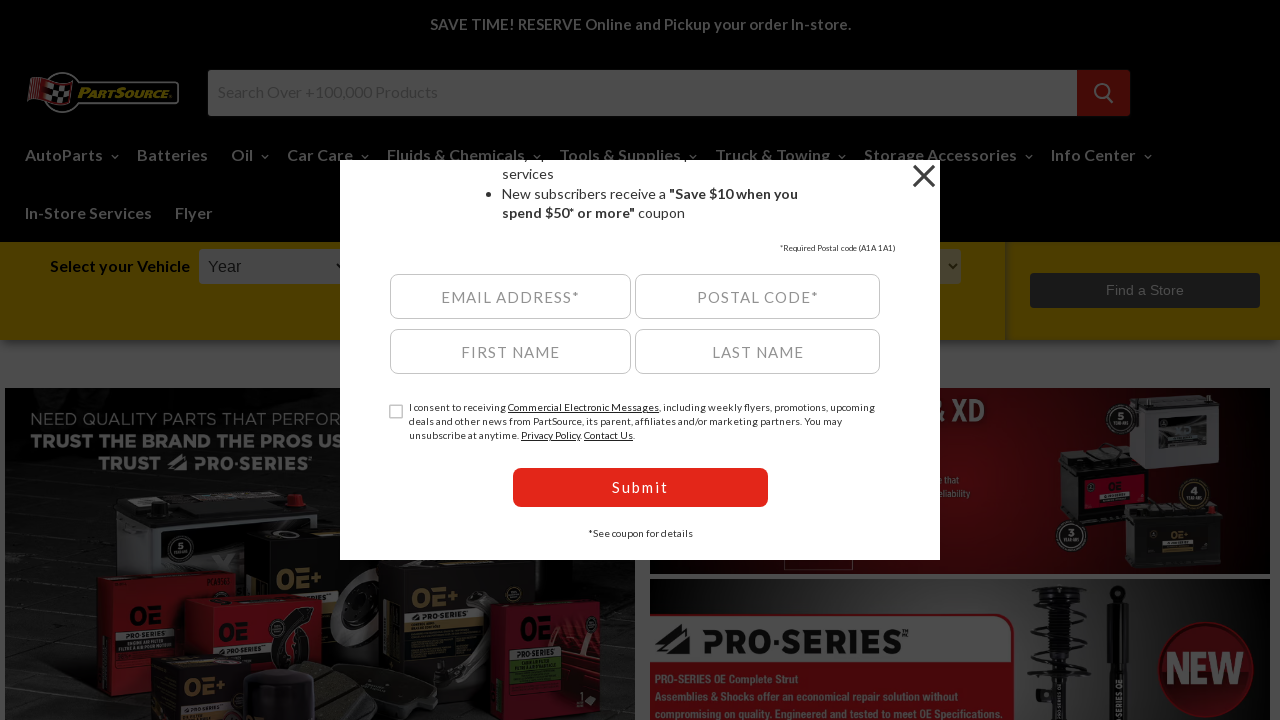

Verified browse parts button is initially disabled
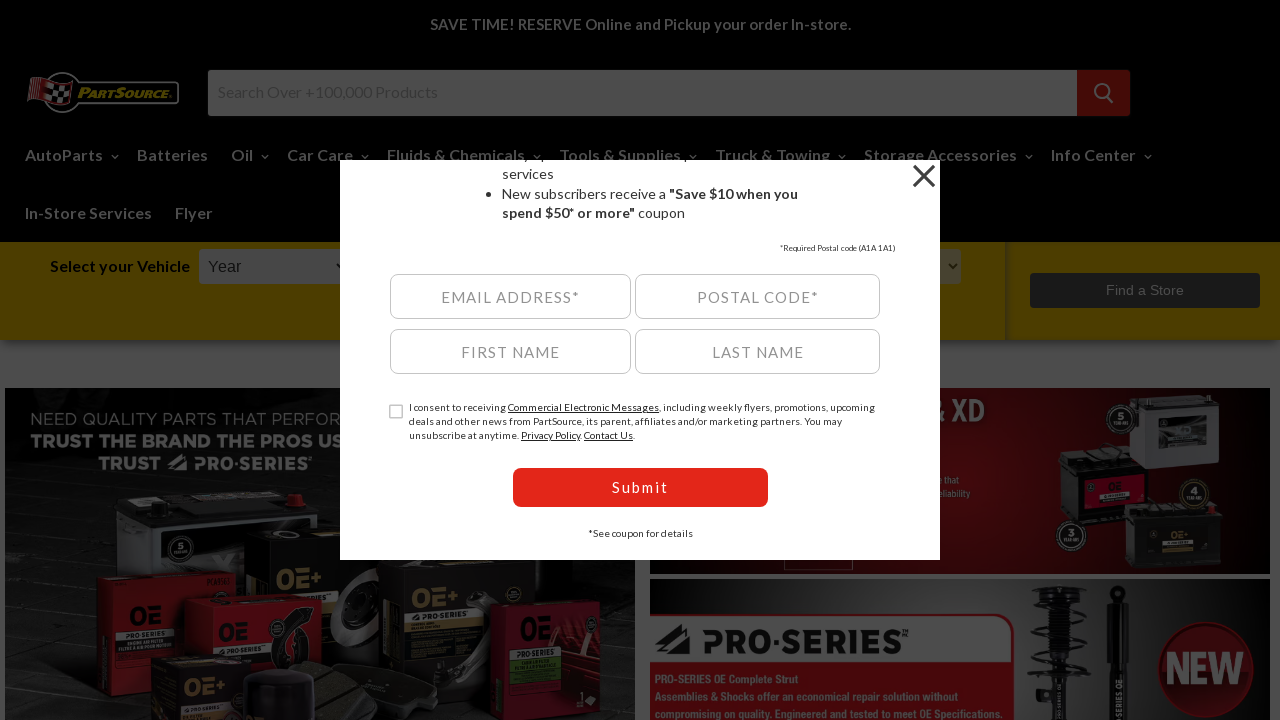

Selected vehicle year 2019 from dropdown on select#ymm_year
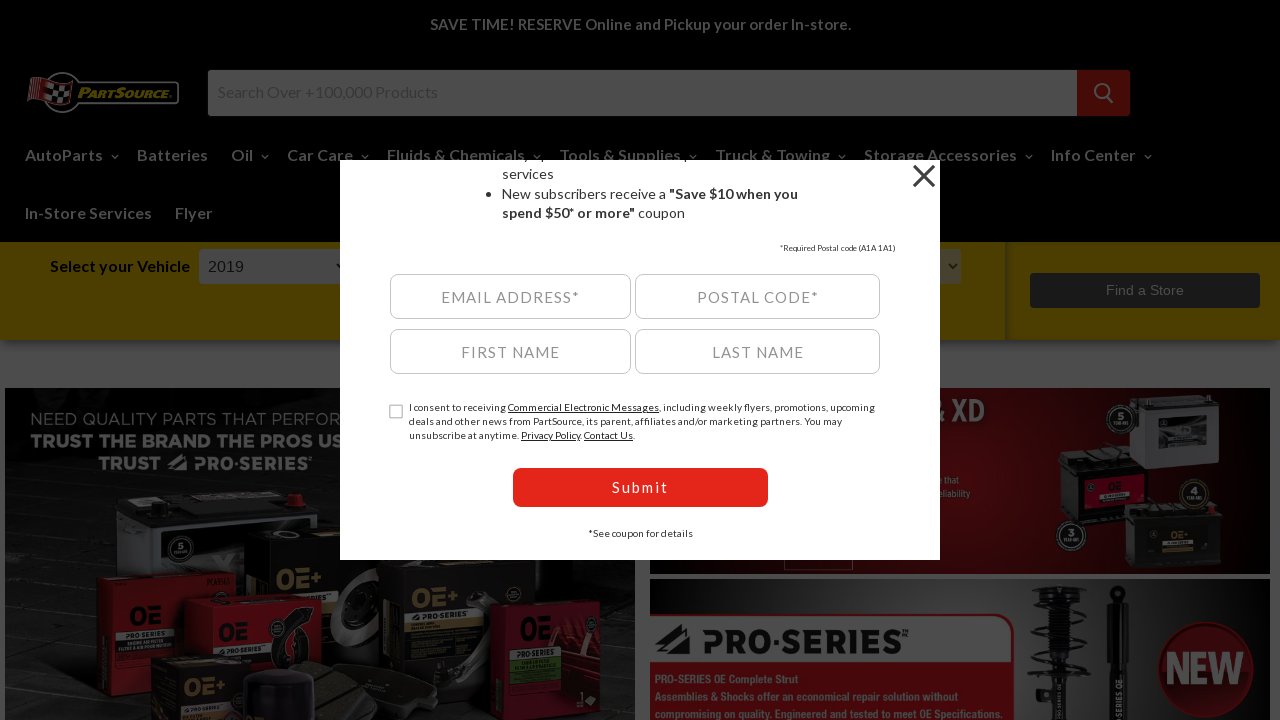

Verified browse parts button is still disabled after selecting year
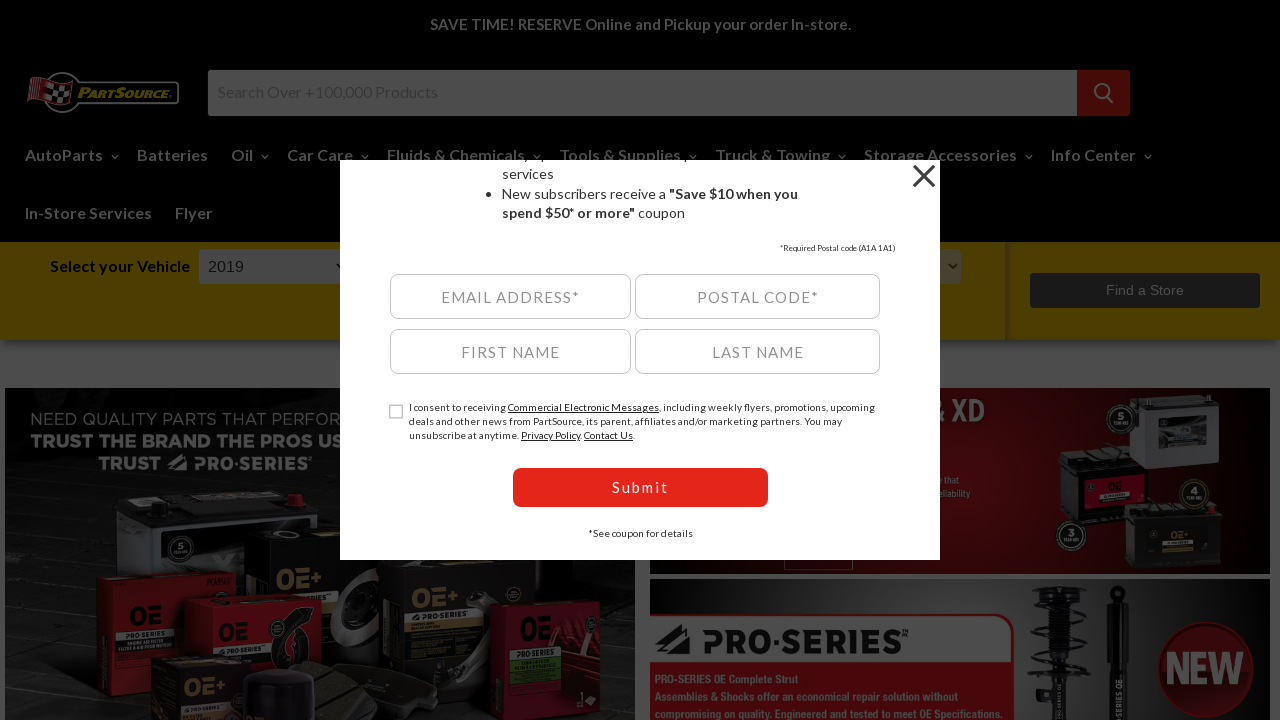

Selected vehicle make Toyota from dropdown on select#ymm_make
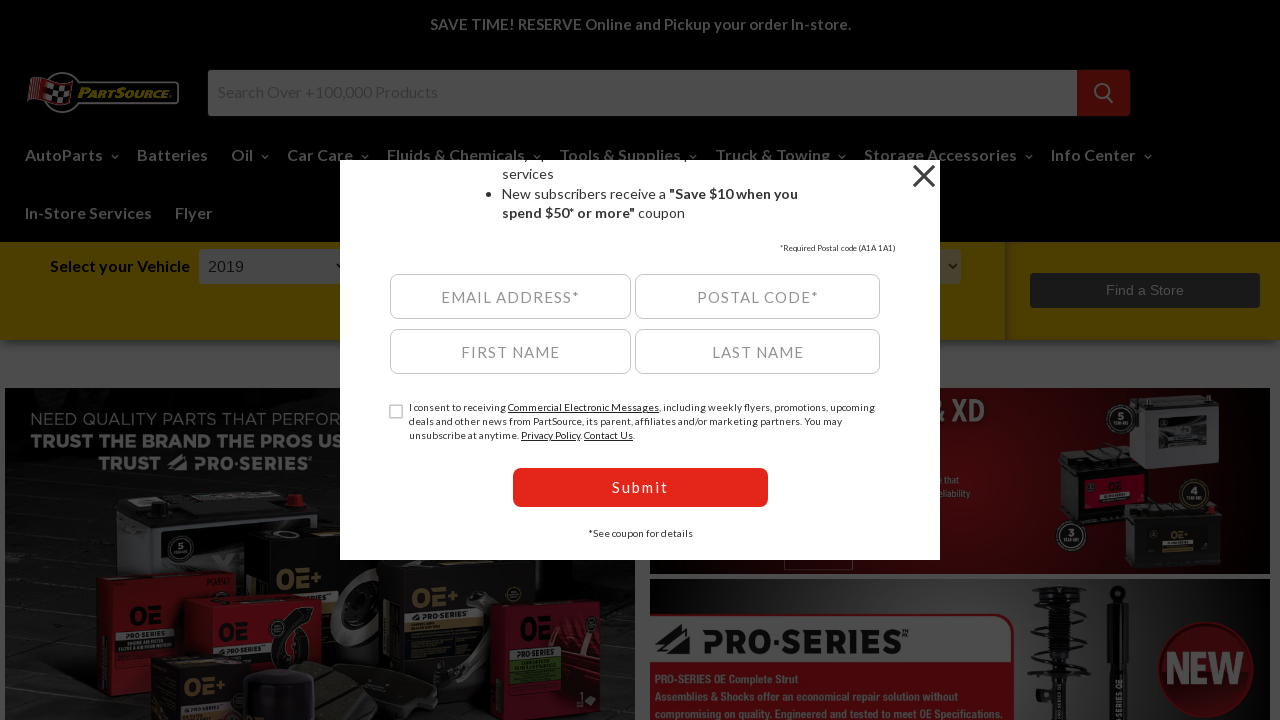

Verified browse parts button is still disabled (model, trim, and engine still needed)
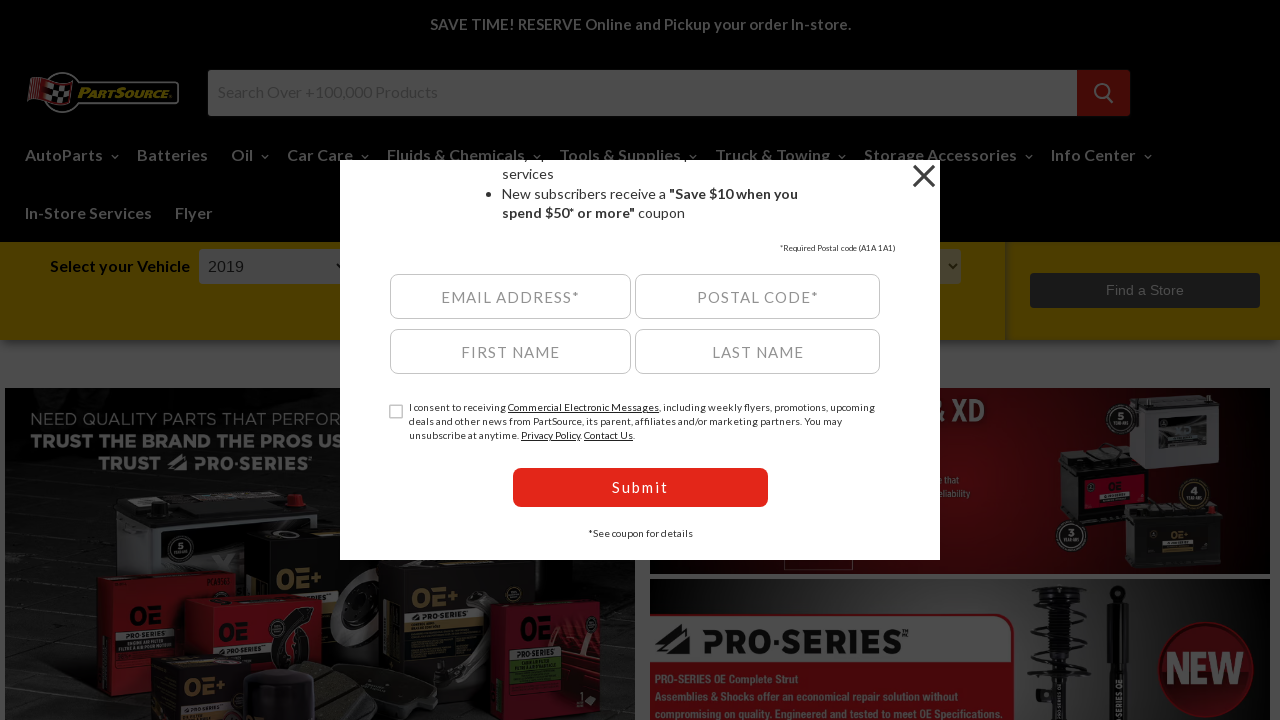

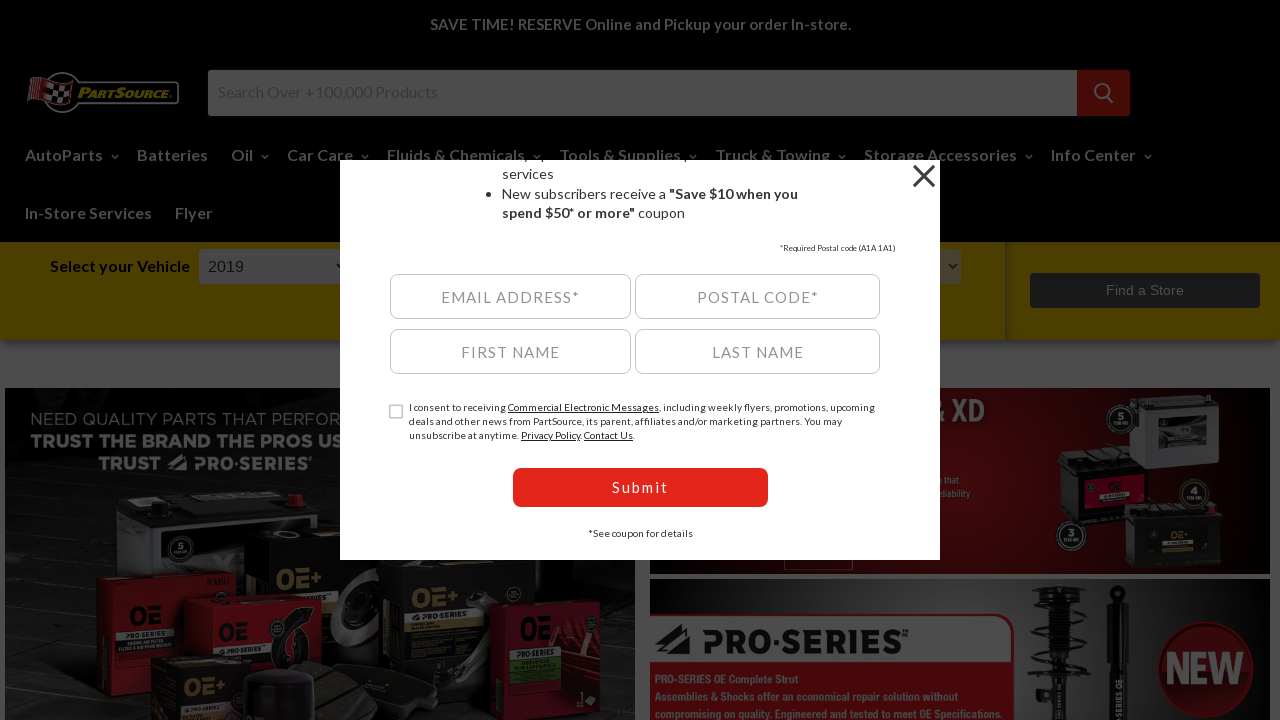